Tests file upload functionality by uploading a test file to the upload input field on the DemoQA upload-download page

Starting URL: https://demoqa.com/upload-download

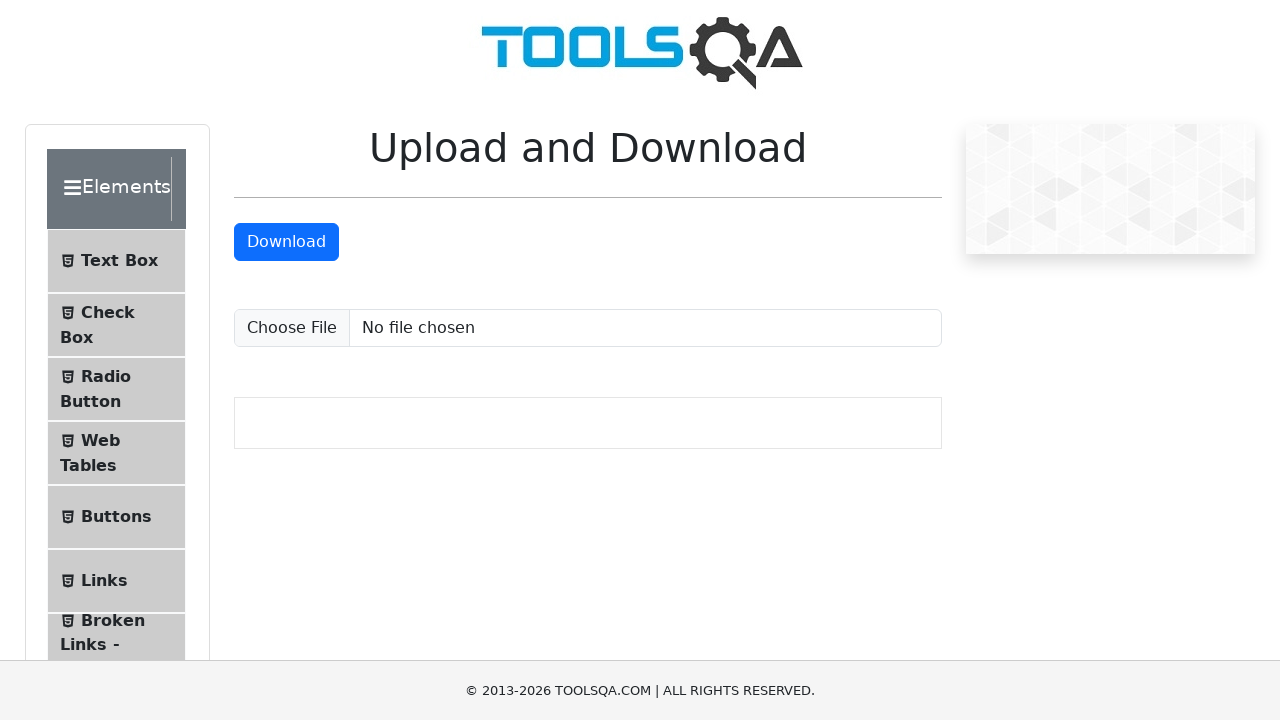

Created temporary test file for upload
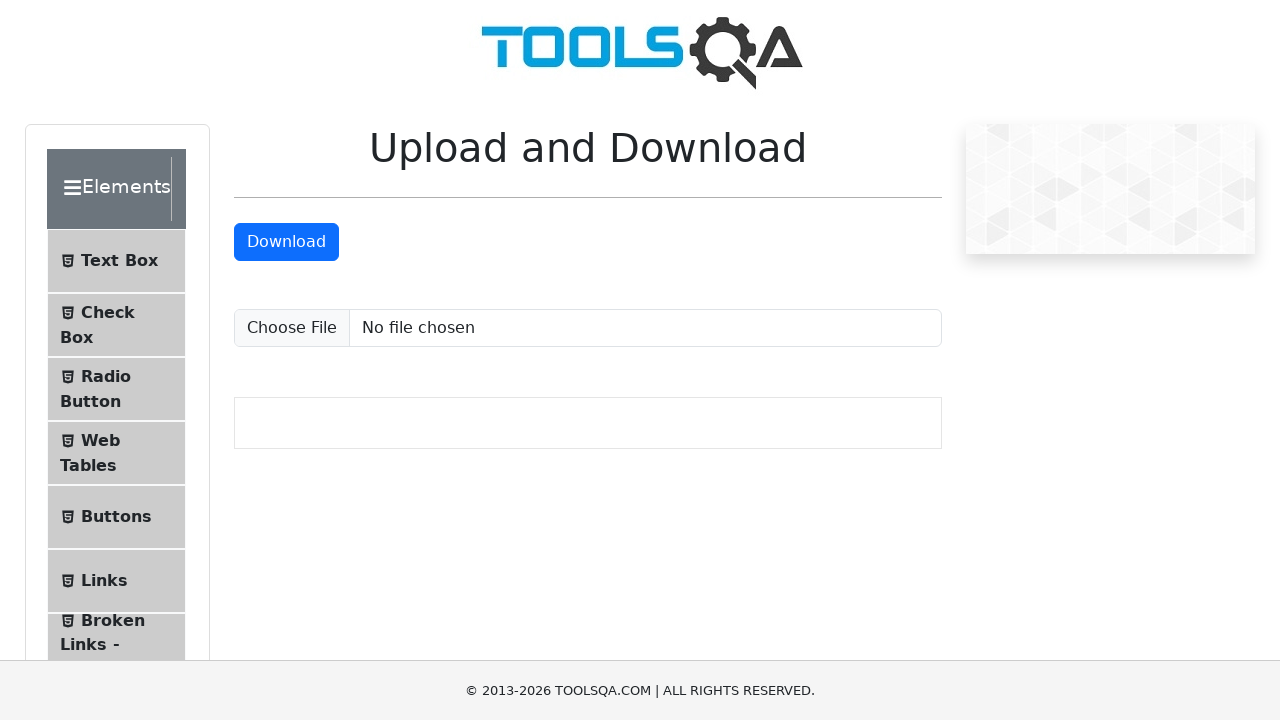

Set input file to upload test file via file input field
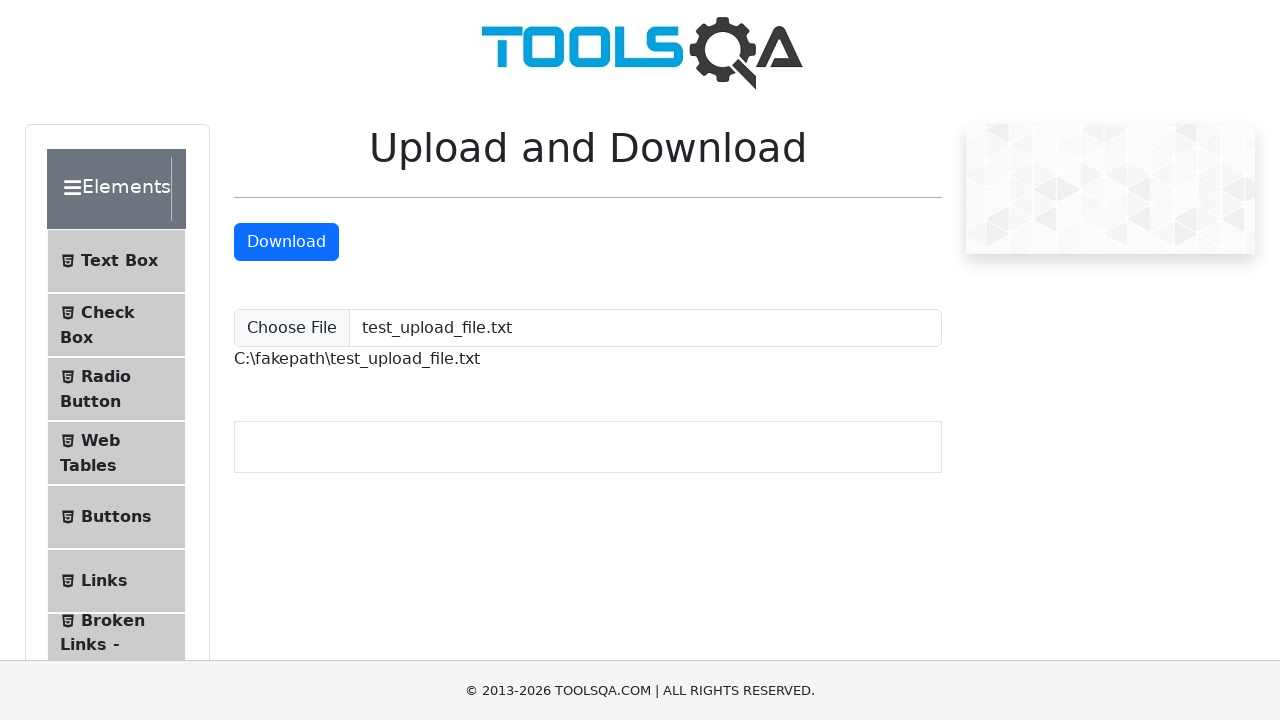

Upload completed and uploaded file path is displayed
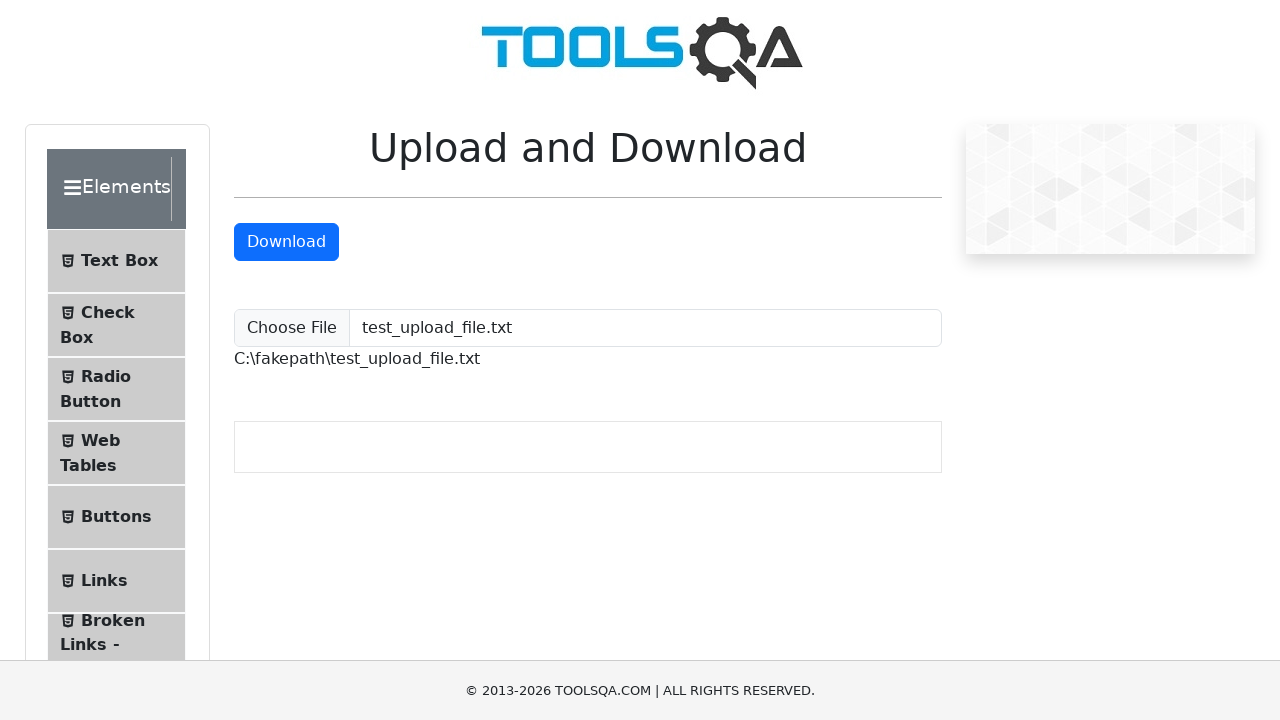

Cleaned up temporary test file
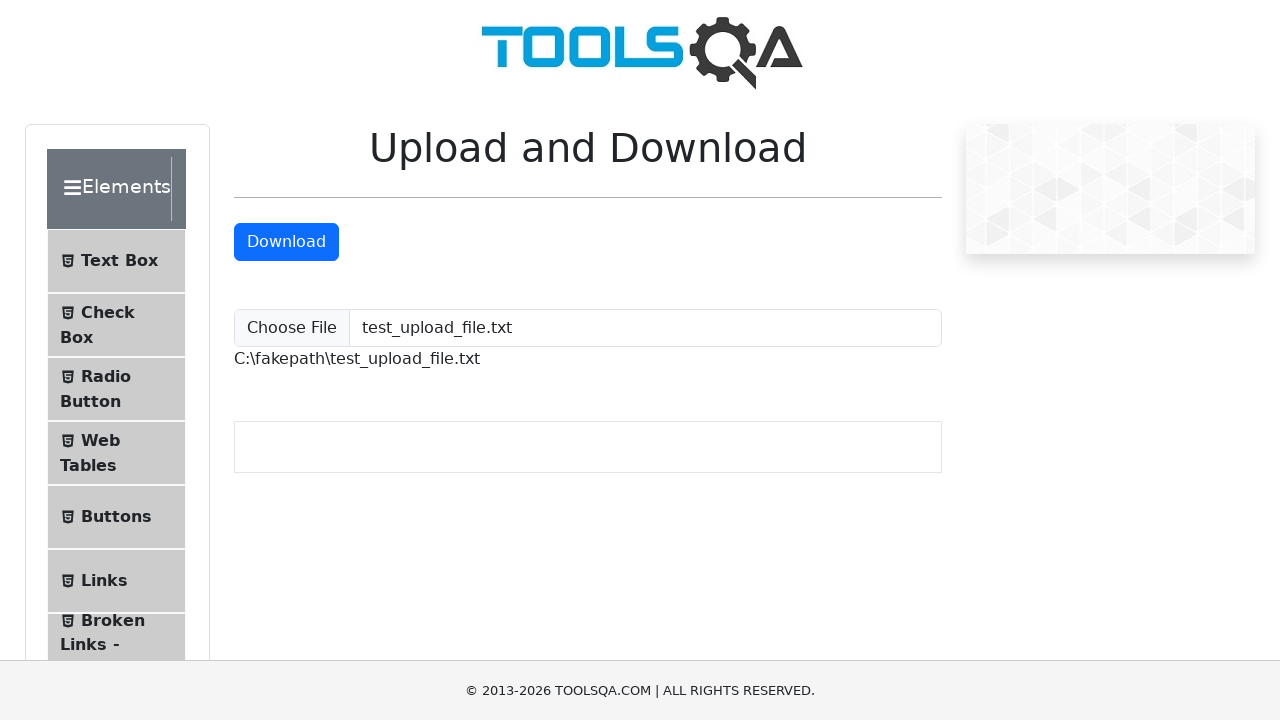

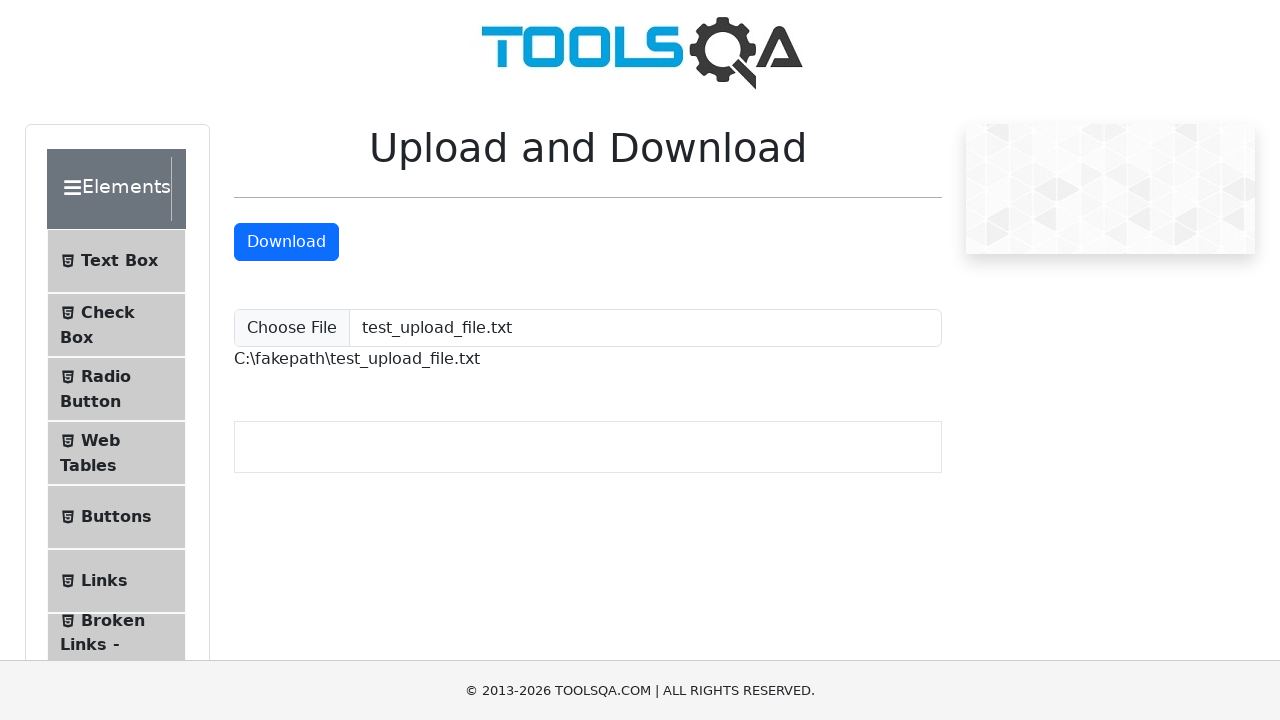